Tests hover functionality by moving mouse over an element and verifying the hover effect text appears

Starting URL: https://testpages.herokuapp.com/styled/csspseudo/css-hover.html

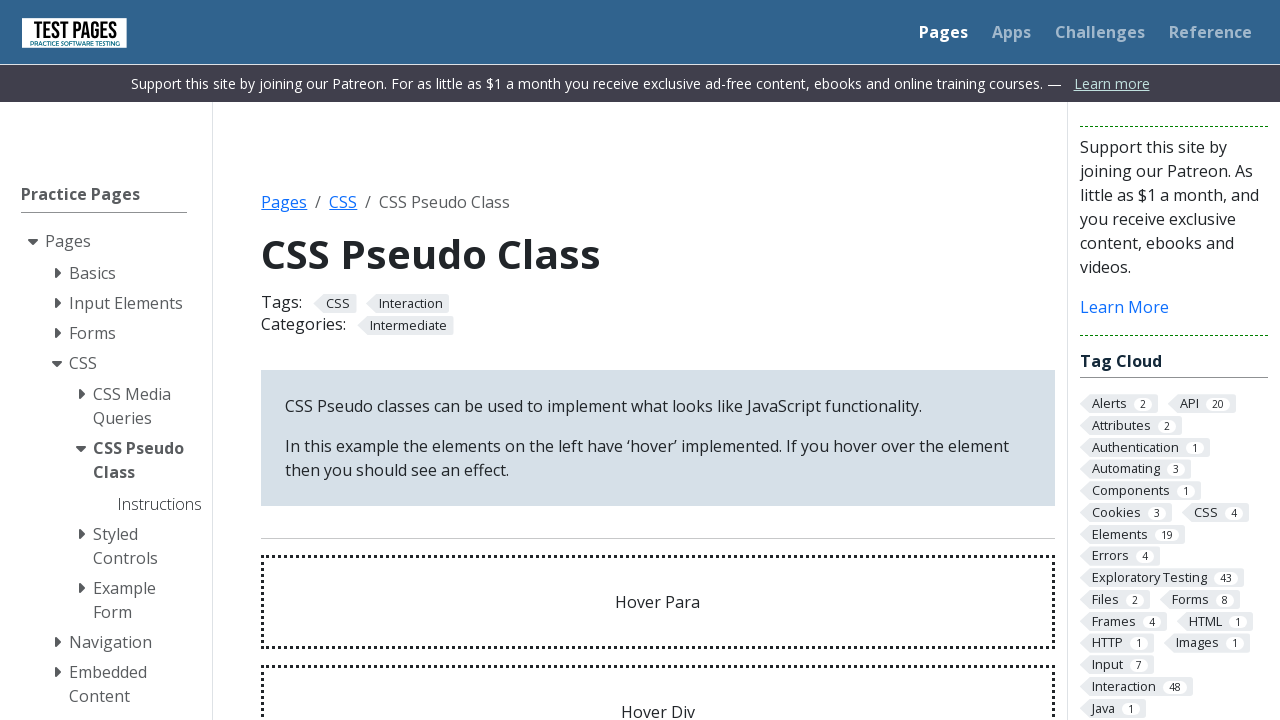

Navigated to CSS hover test page
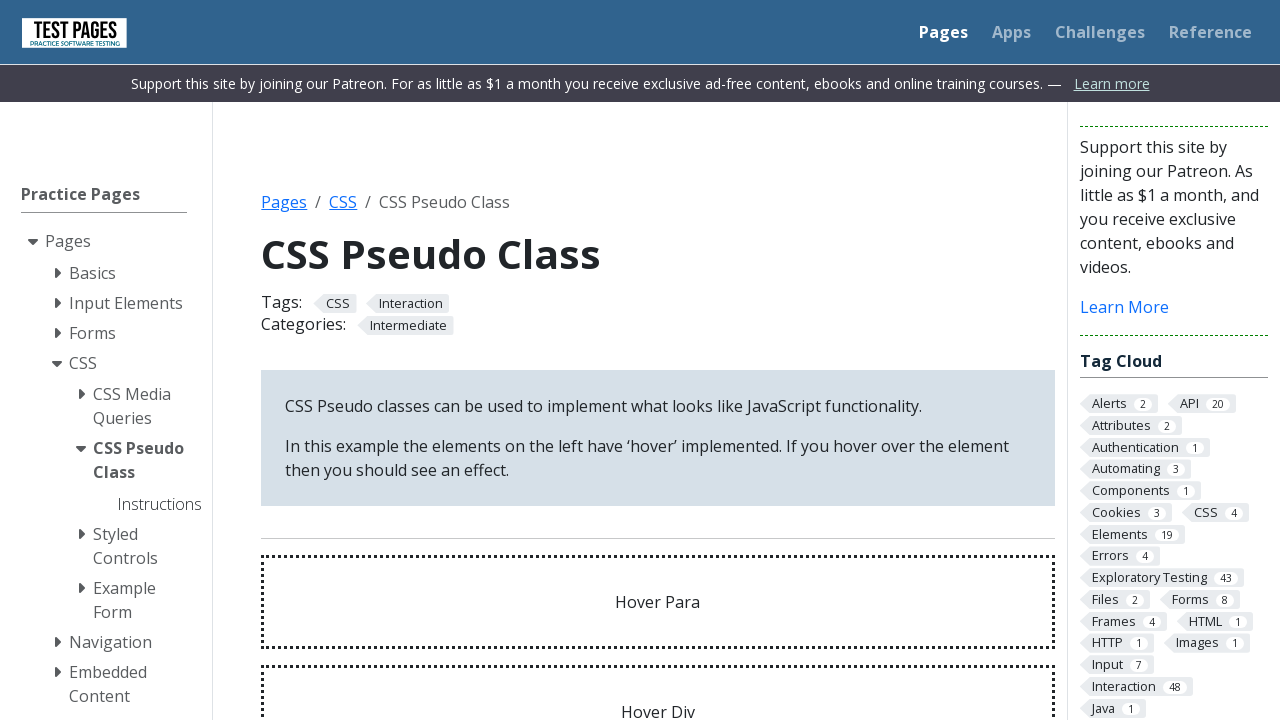

Hovered over the paragraph element at (658, 602) on #hoverpara
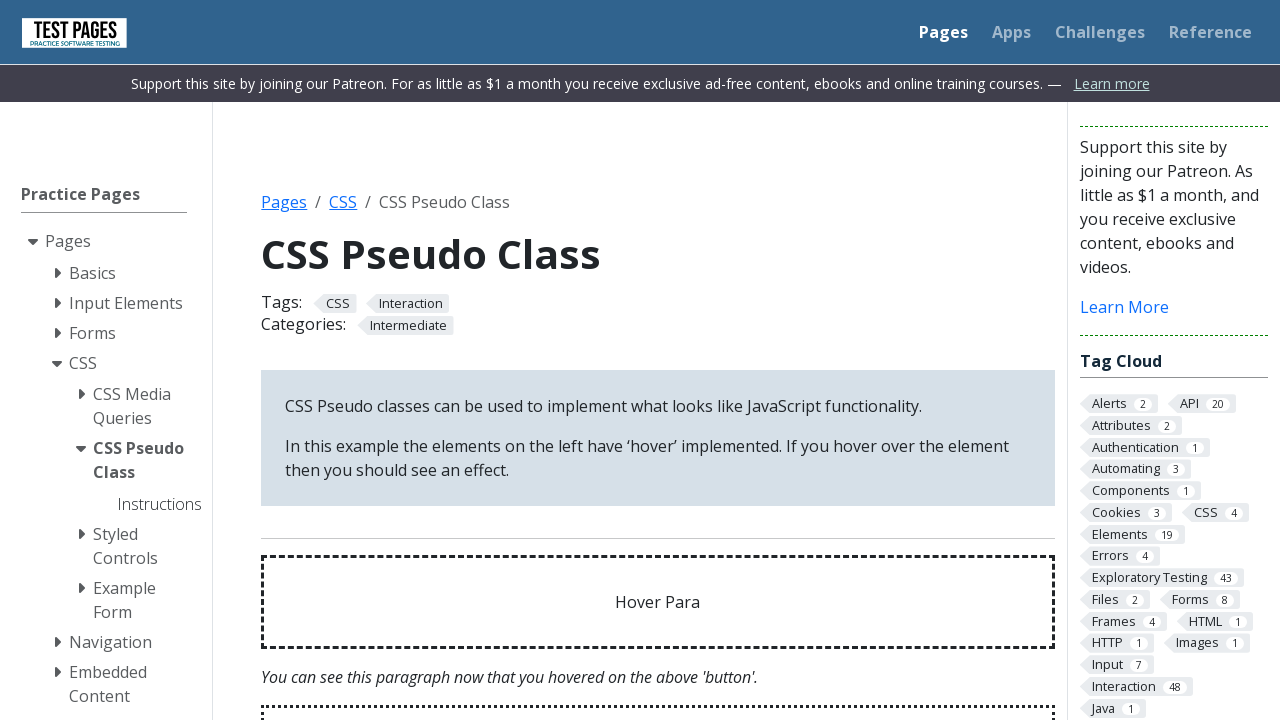

Hover effect text appeared and is visible
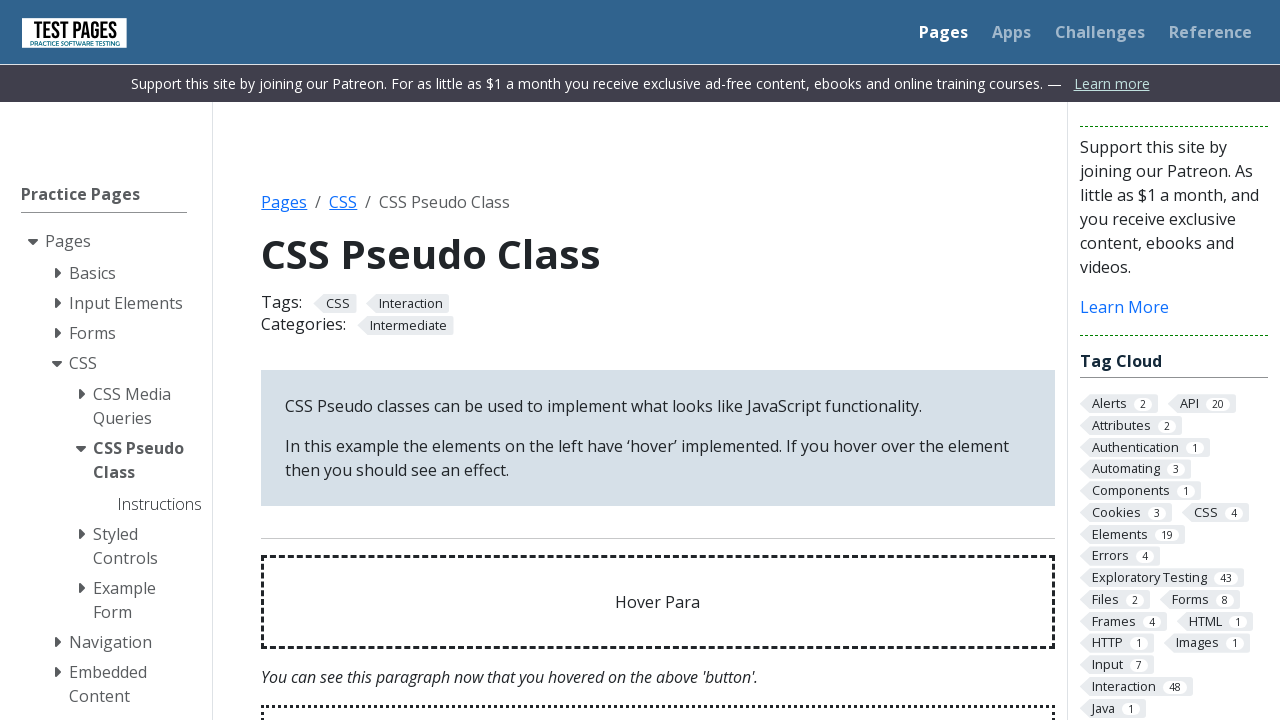

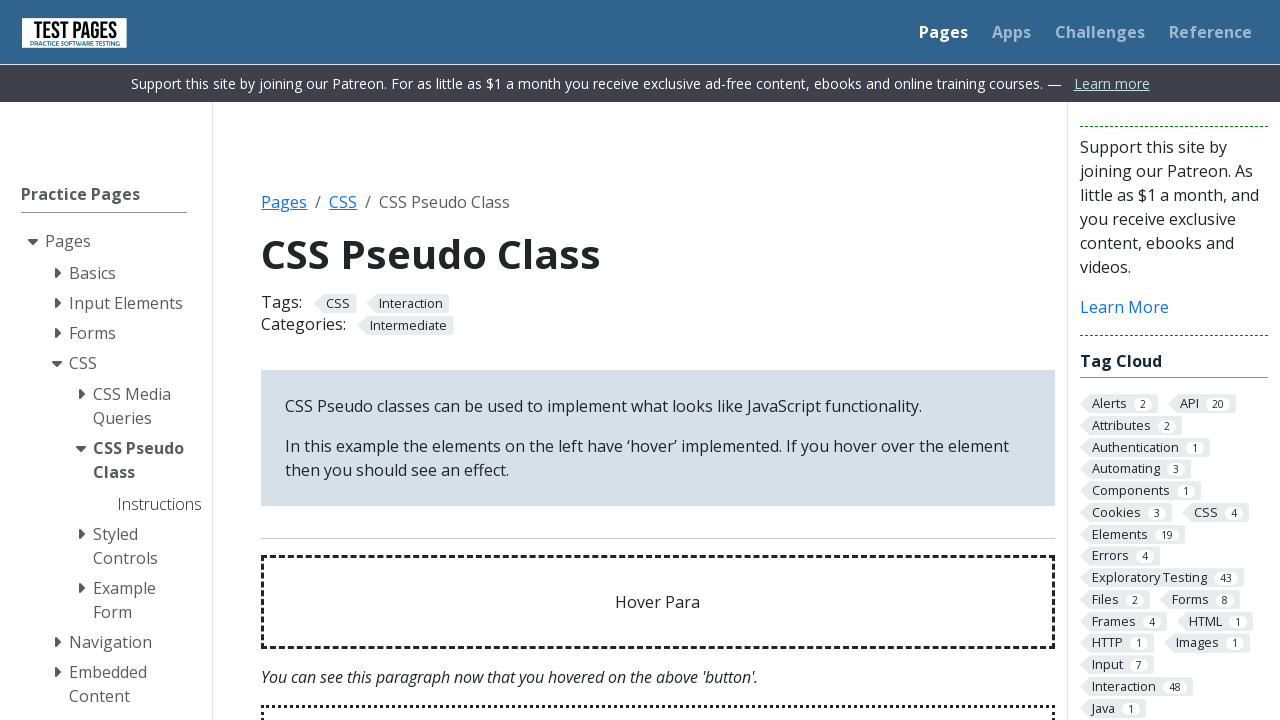